Verifies that Remove buttons are displayed for each person in the list

Starting URL: https://tc-1-final-parte1.vercel.app/tabelaCadastro.html

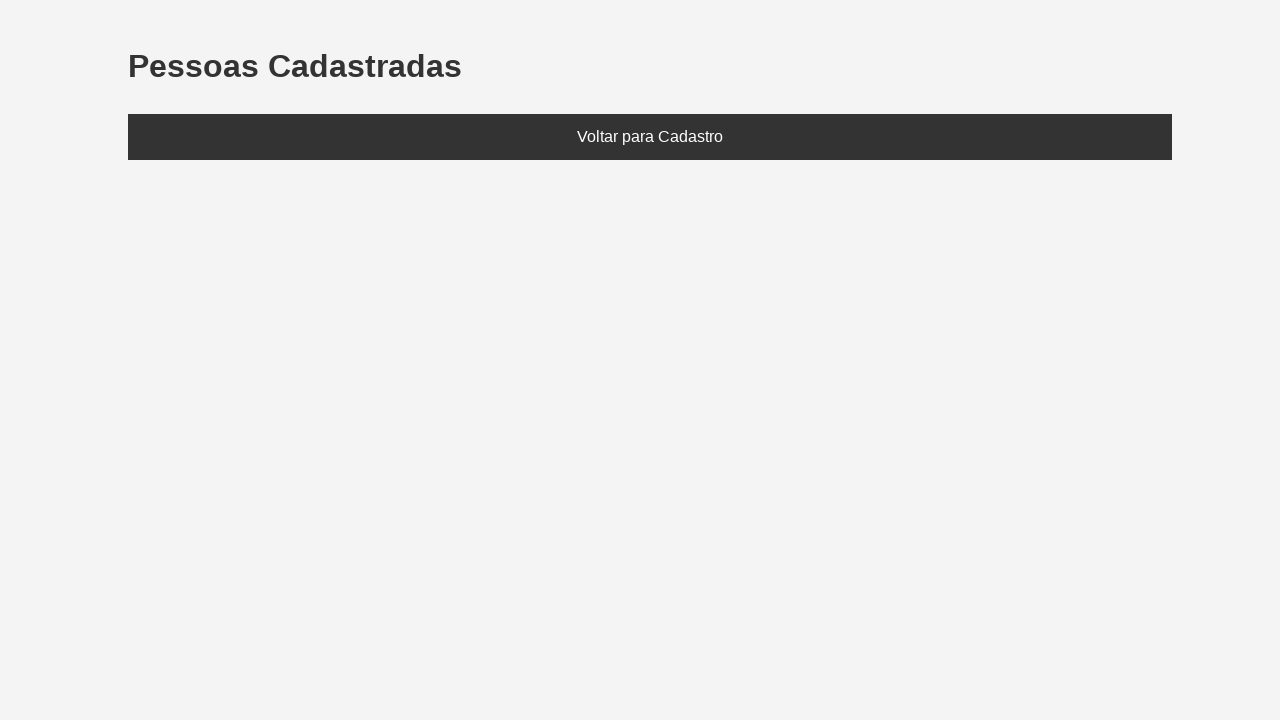

Added two people (João and Maria) to localStorage
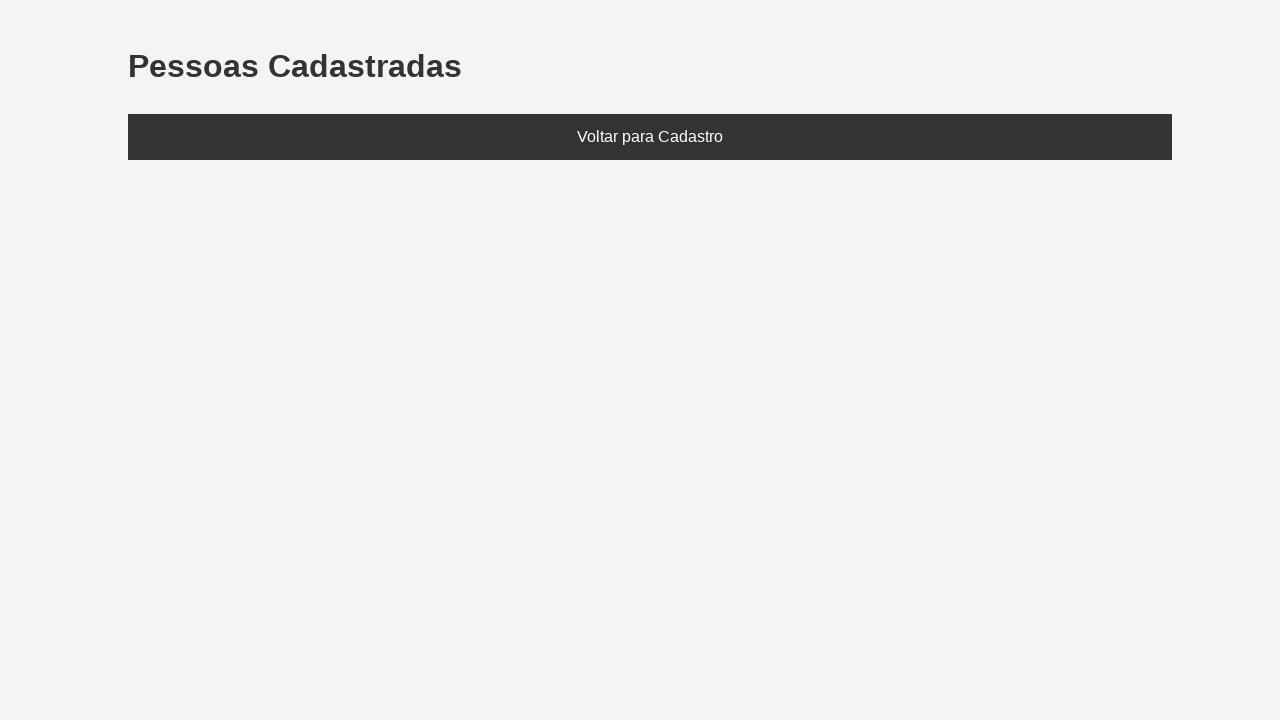

Reloaded the page to populate the list
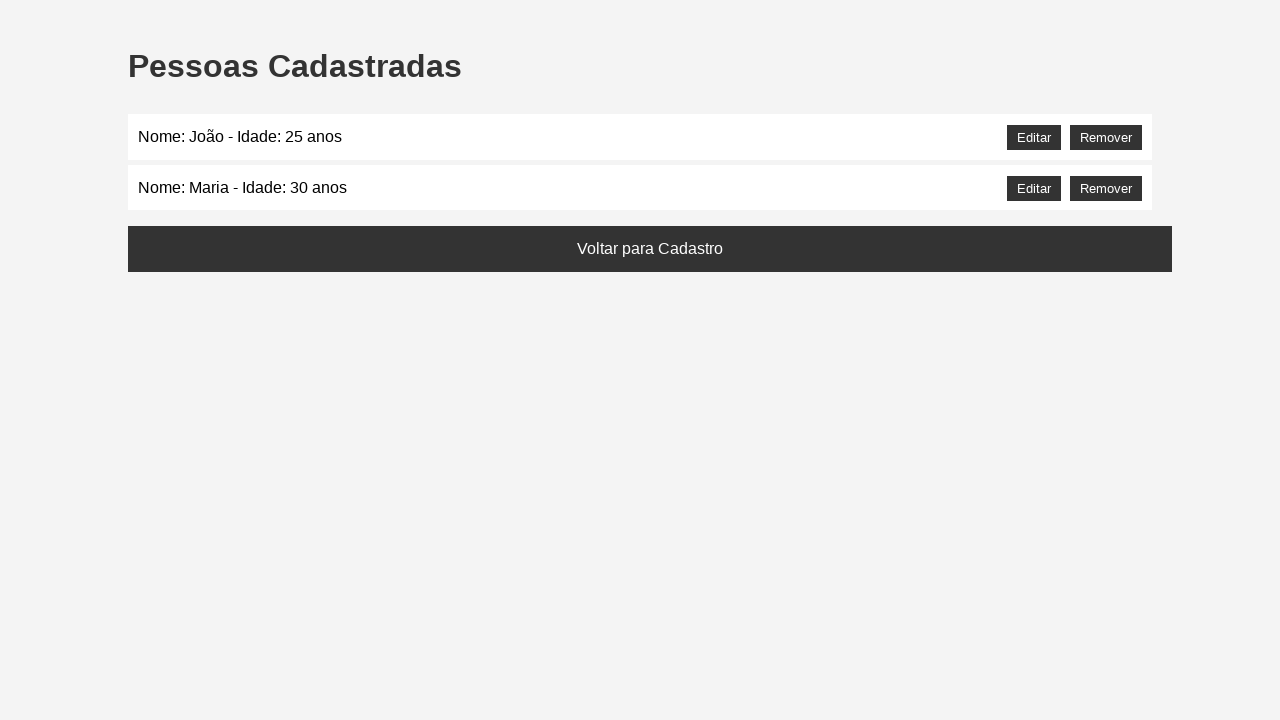

Waited for list items to load in #listaPessoas
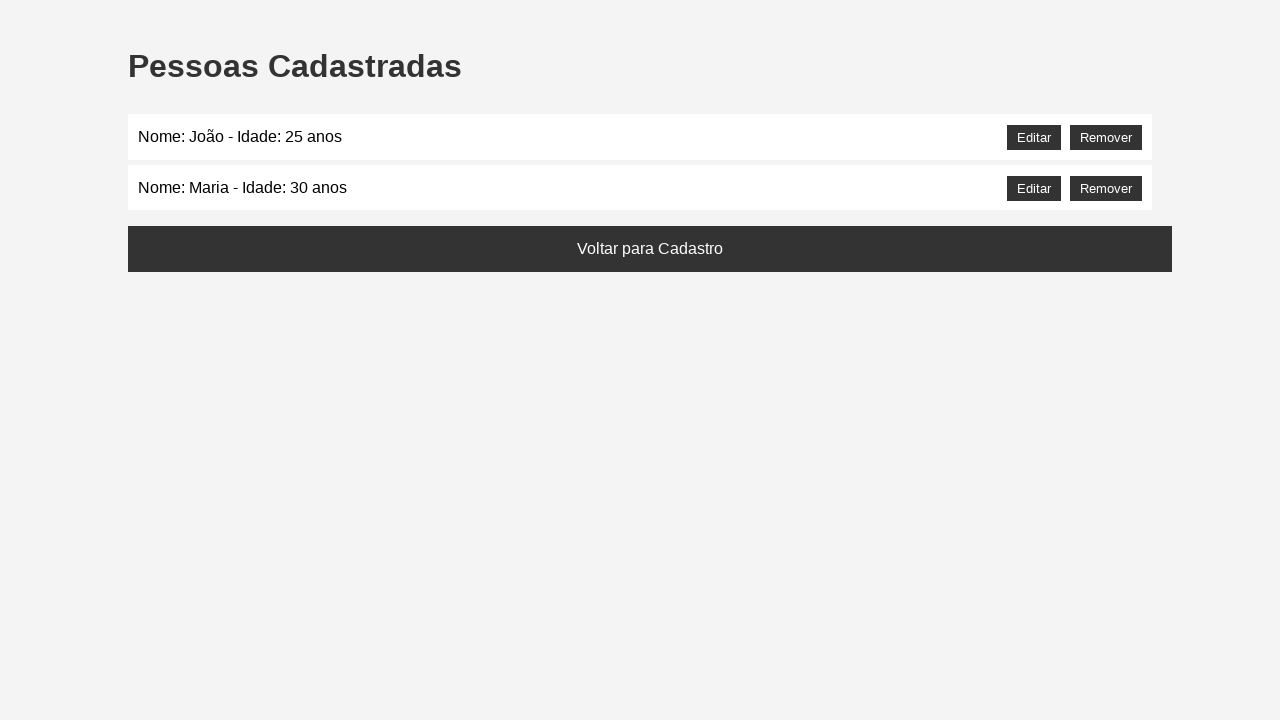

Located all Remove buttons on the page
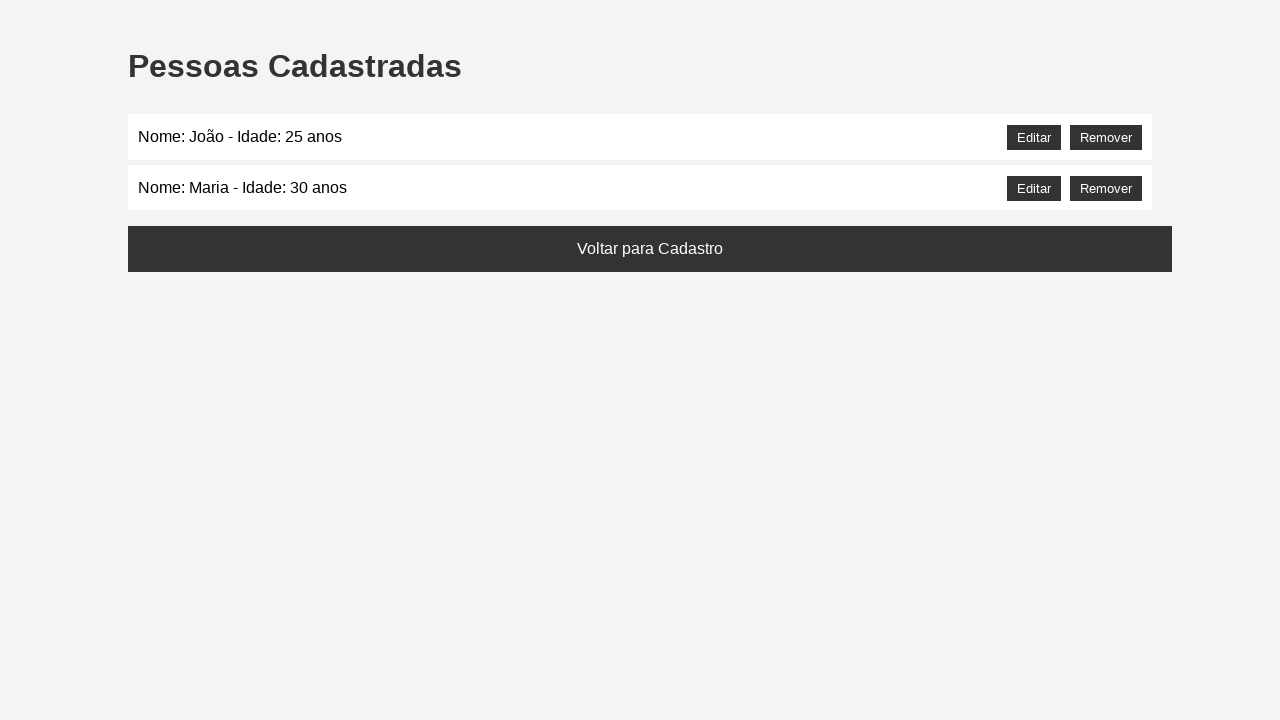

Verified that exactly 2 Remove buttons are displayed for each person
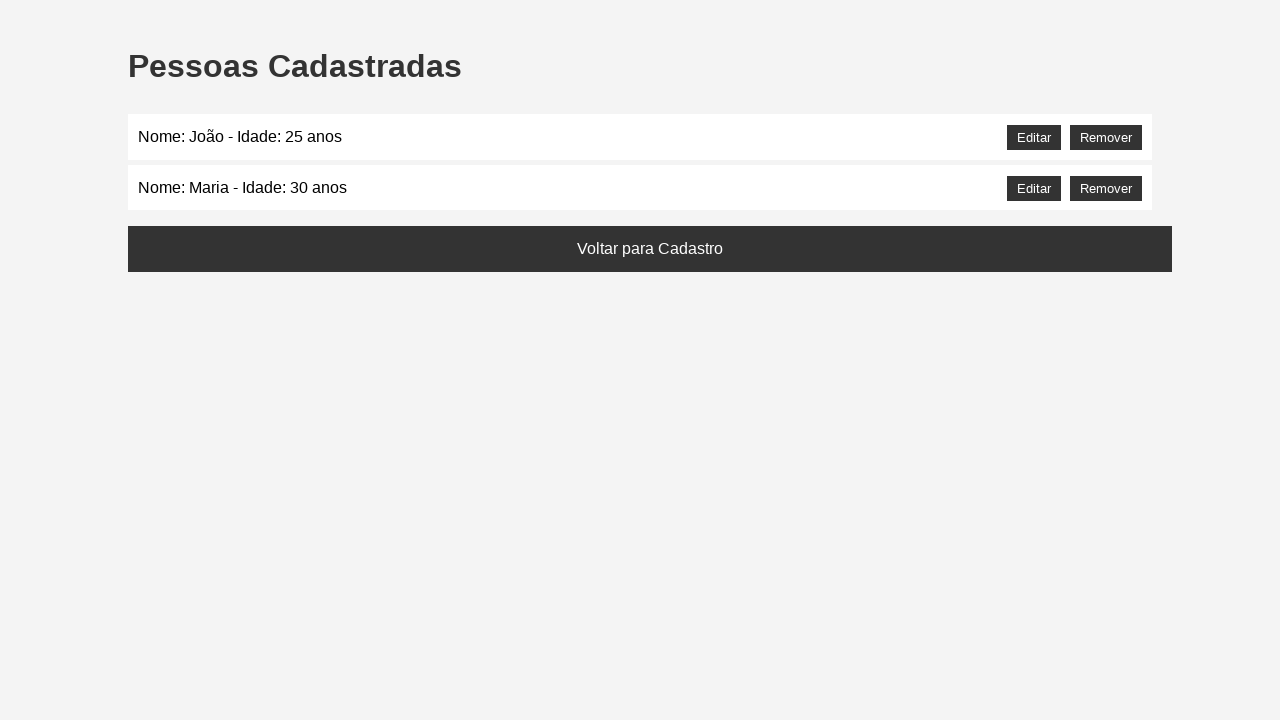

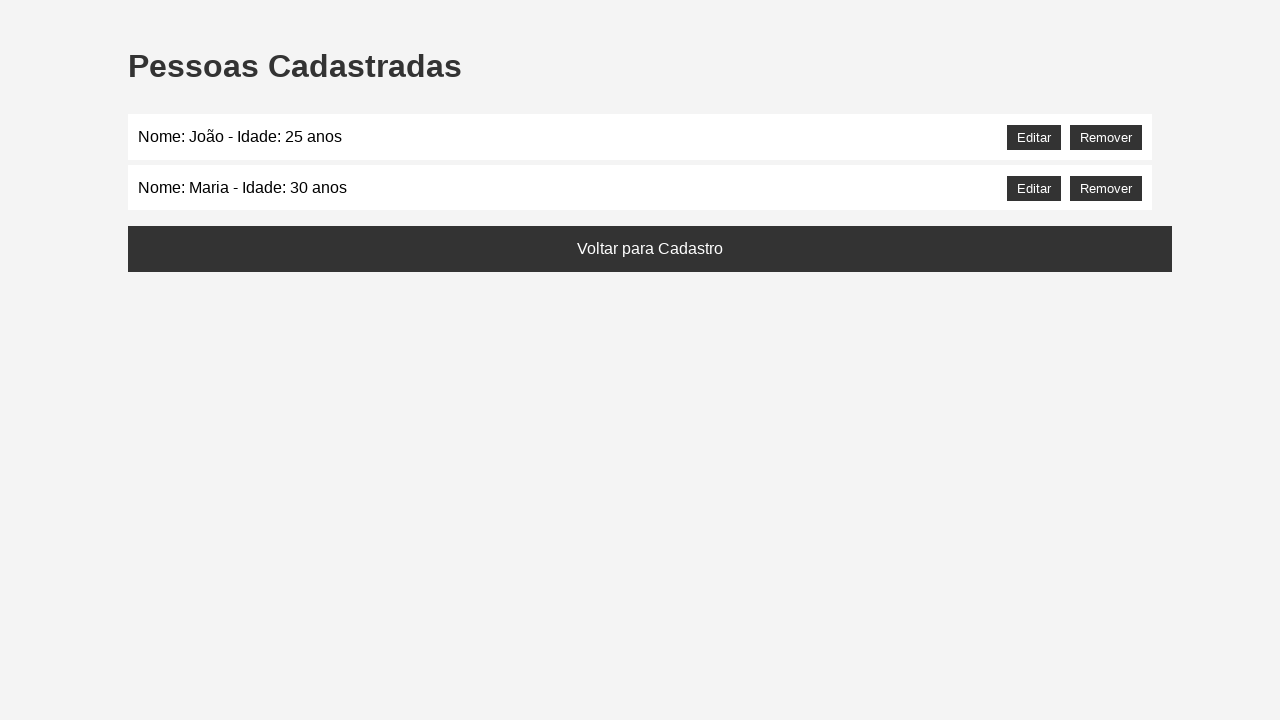